Tests that the Clear completed button displays correct text after marking an item complete.

Starting URL: https://demo.playwright.dev/todomvc

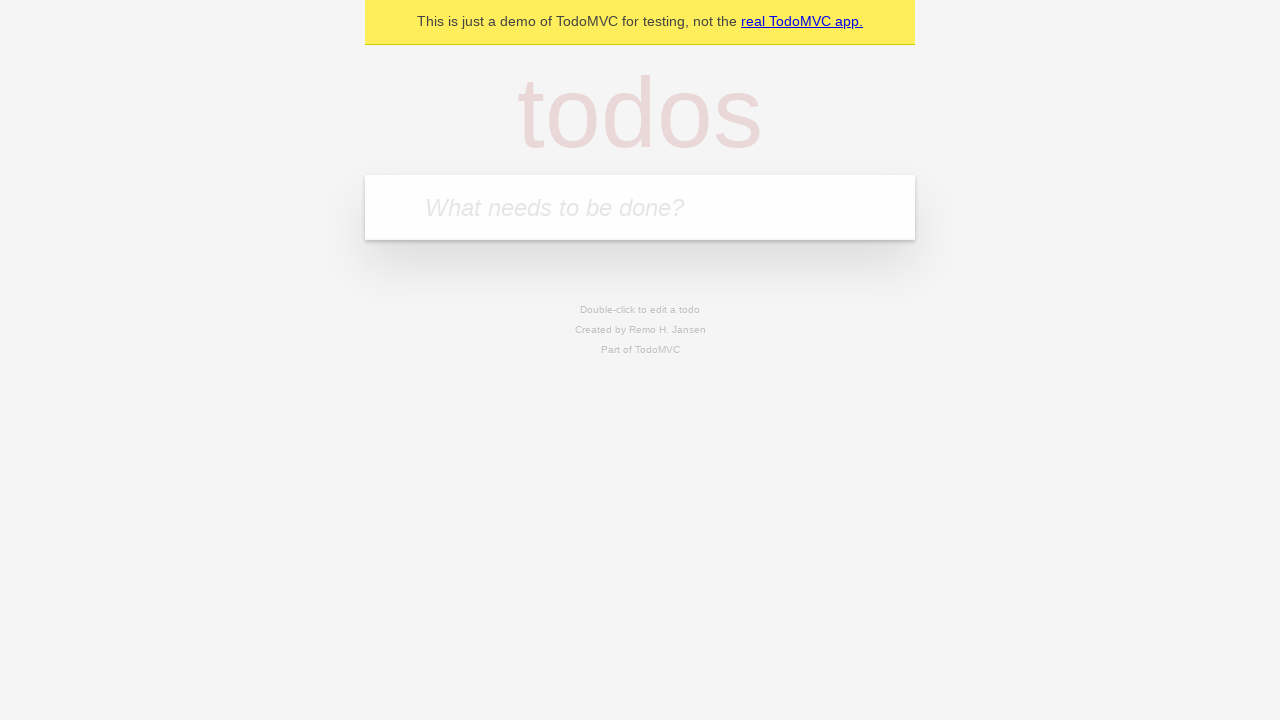

Filled todo input with 'buy some cheese' on internal:attr=[placeholder="What needs to be done?"i]
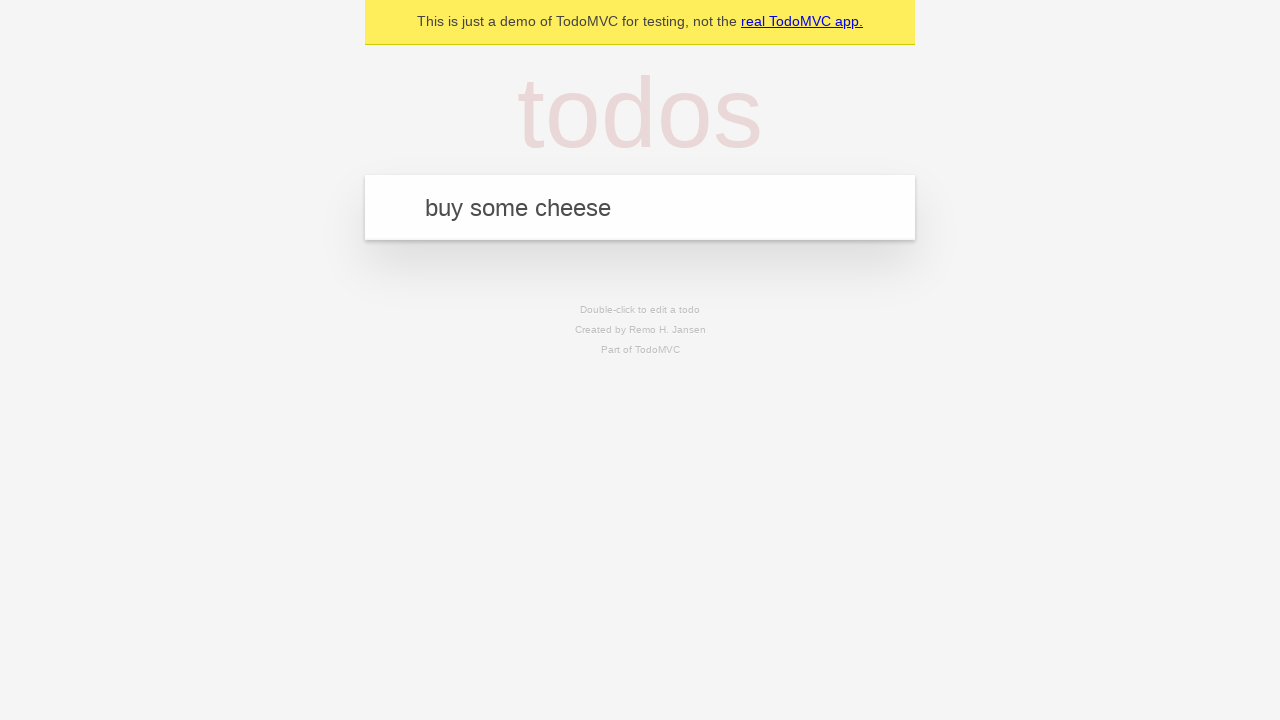

Pressed Enter to add first todo on internal:attr=[placeholder="What needs to be done?"i]
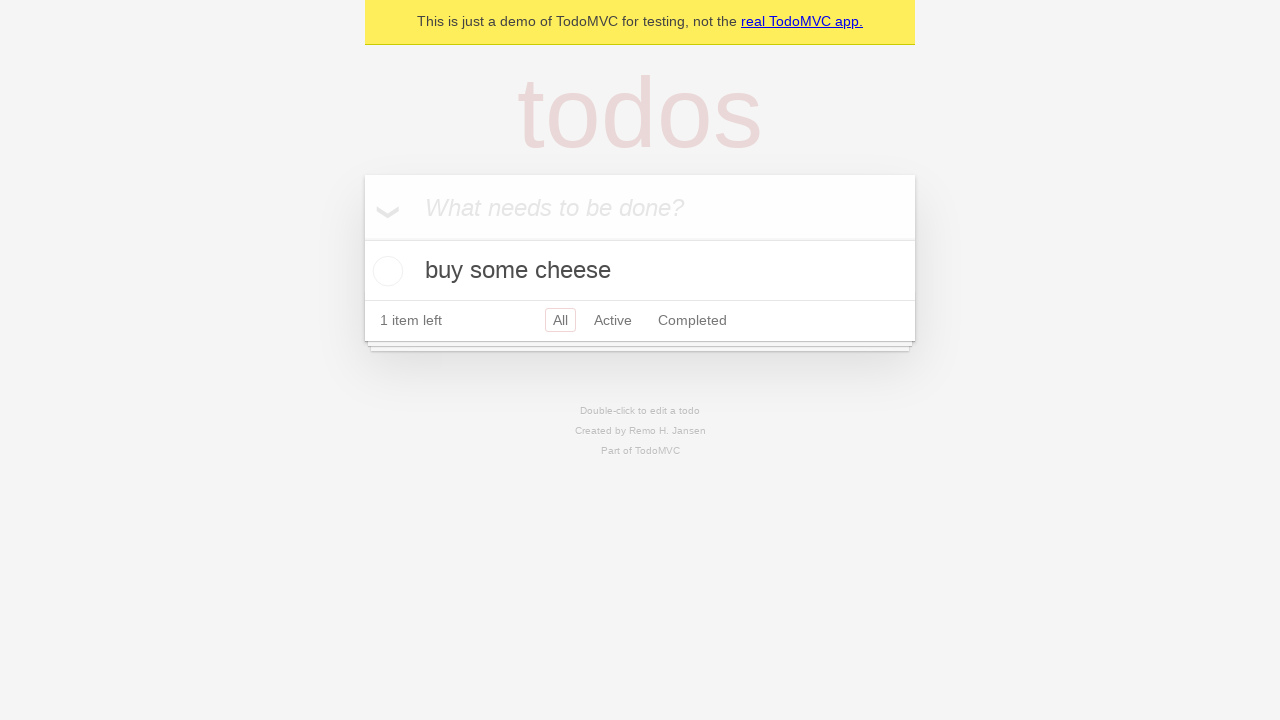

Filled todo input with 'feed the cat' on internal:attr=[placeholder="What needs to be done?"i]
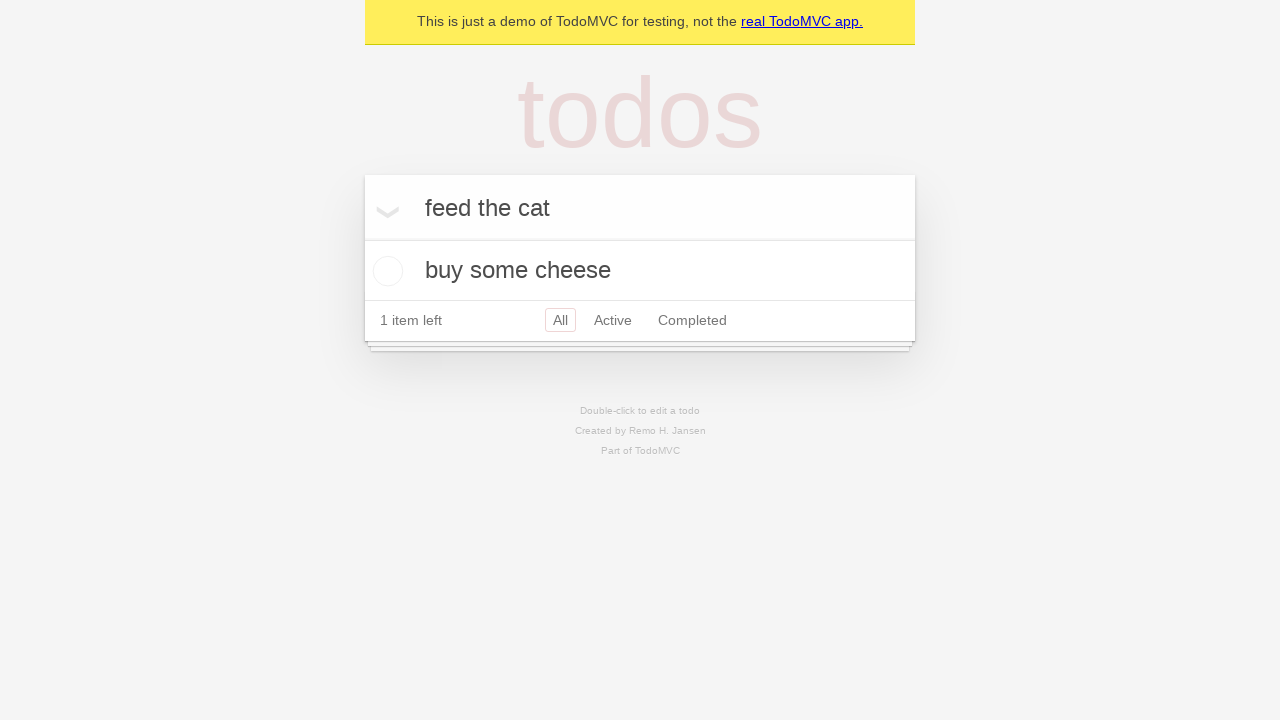

Pressed Enter to add second todo on internal:attr=[placeholder="What needs to be done?"i]
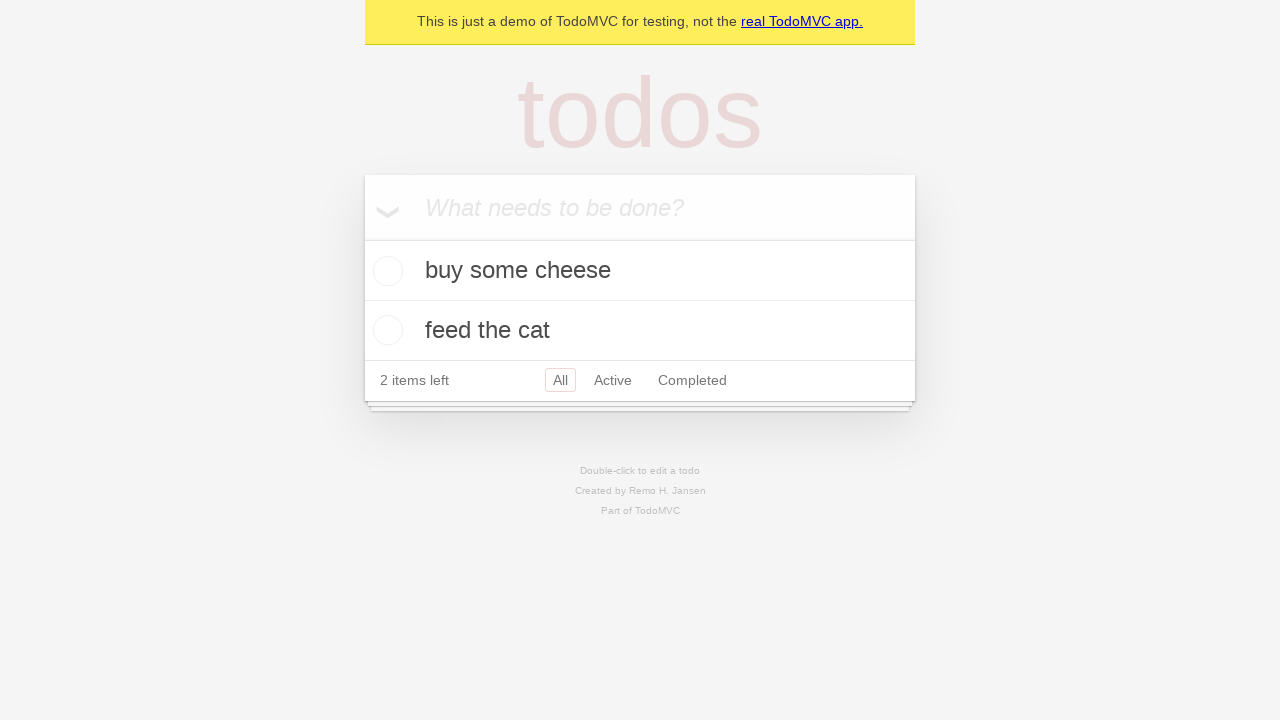

Filled todo input with 'book a doctors appointment' on internal:attr=[placeholder="What needs to be done?"i]
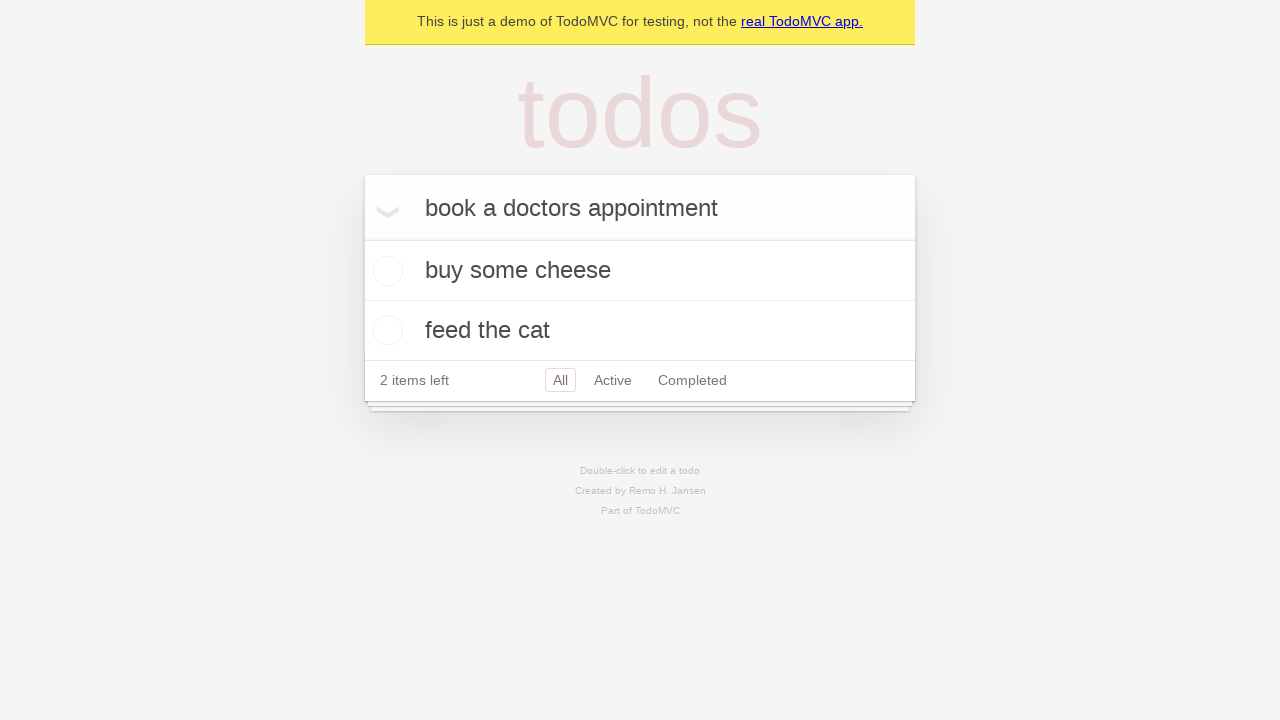

Pressed Enter to add third todo on internal:attr=[placeholder="What needs to be done?"i]
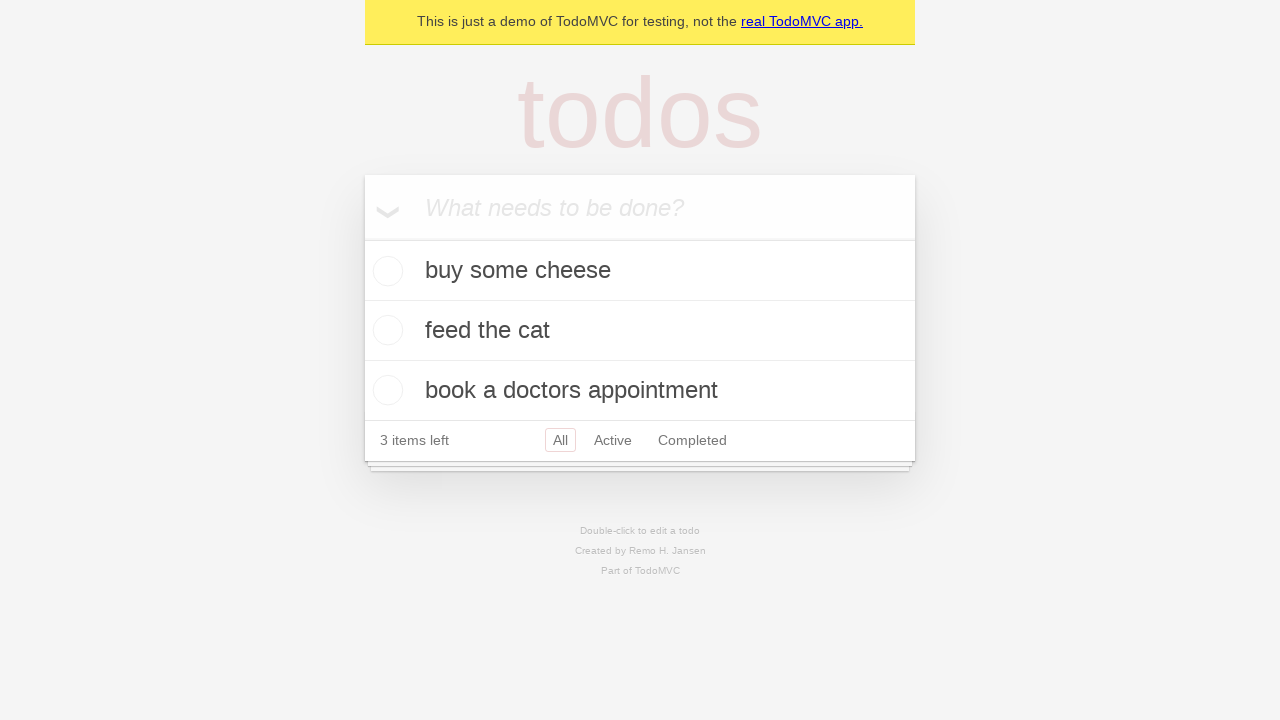

Checked the first todo item to mark it complete at (385, 271) on .todo-list li .toggle >> nth=0
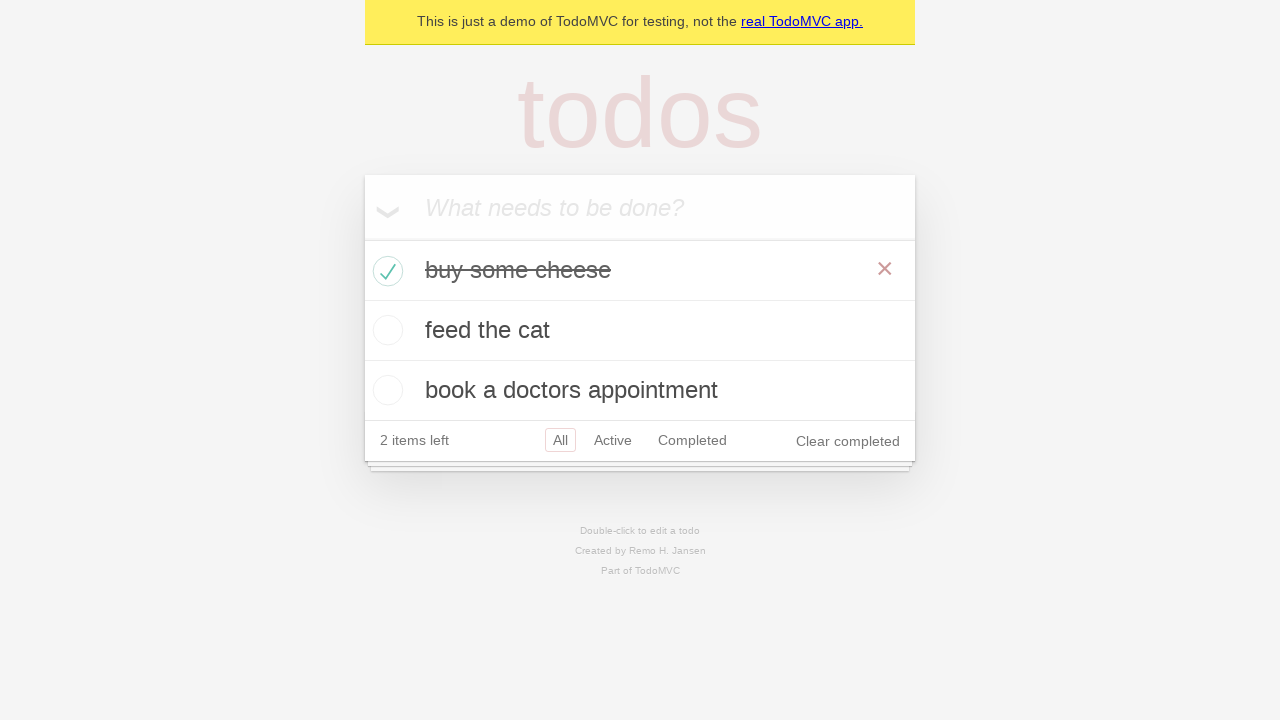

Clear completed button appeared after marking item complete
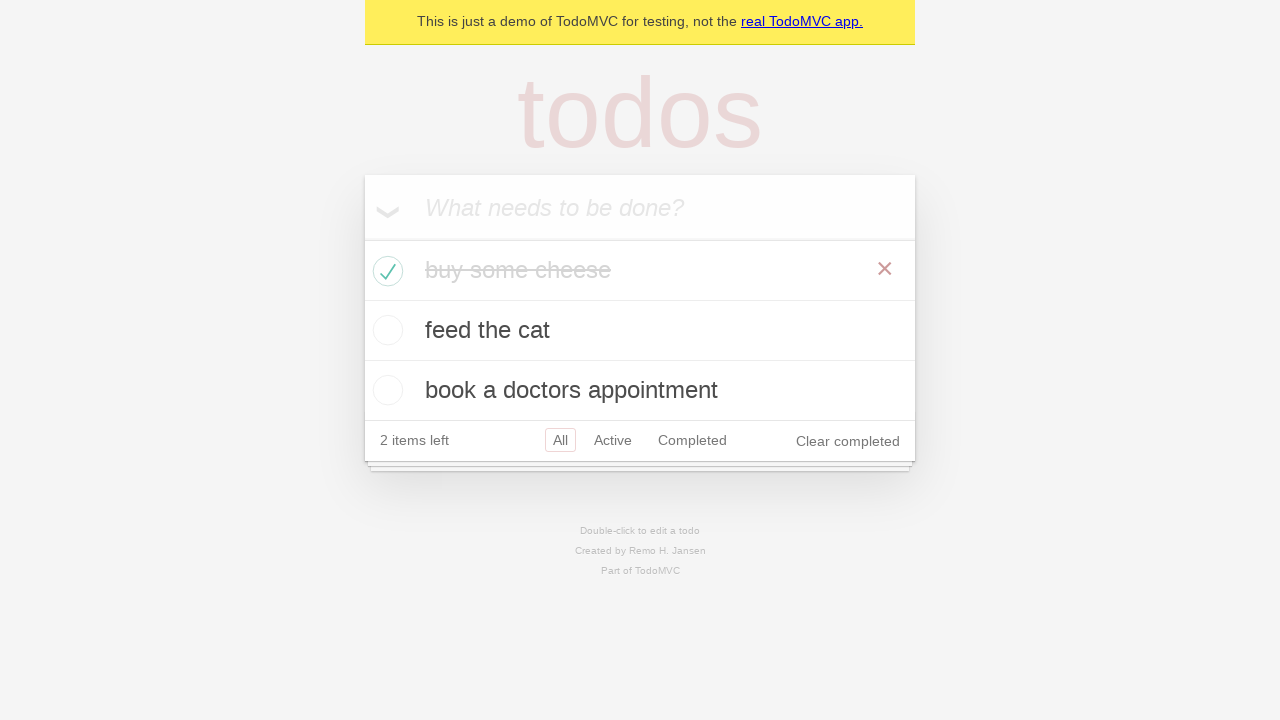

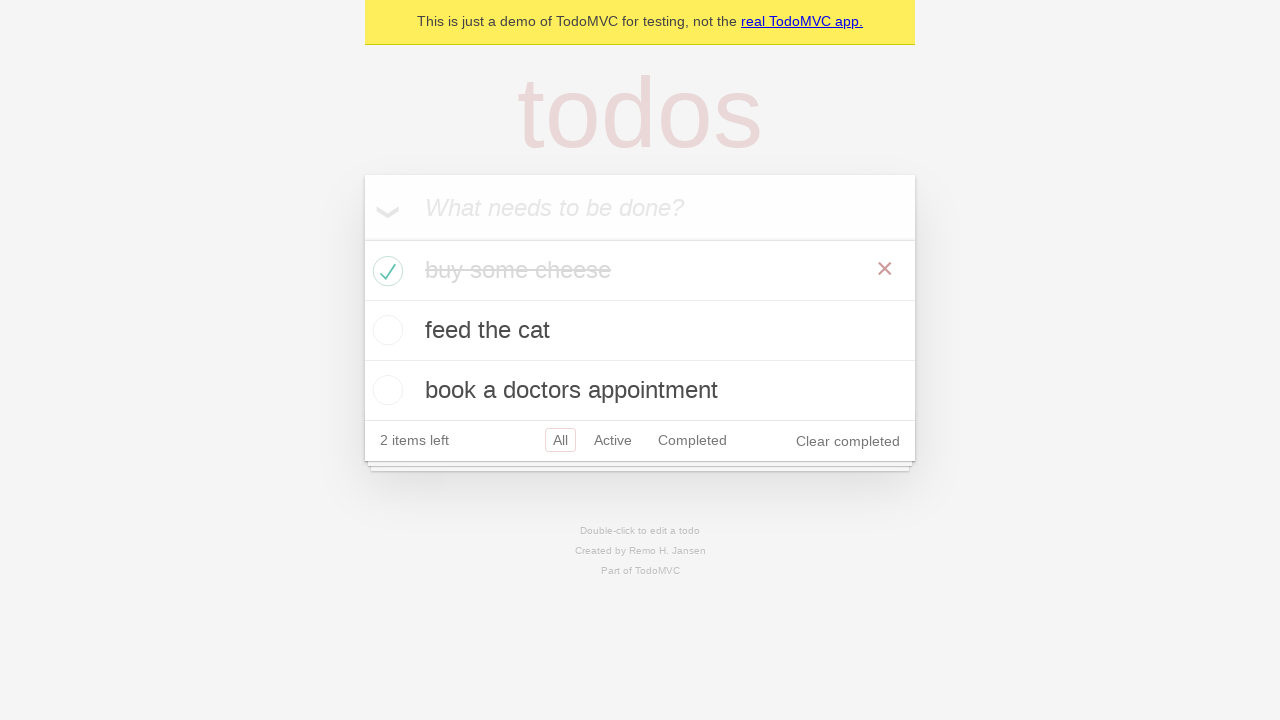